Tests dropdown/select element functionality by selecting options using different methods: by visible text, by index, and by value

Starting URL: https://training-support.net/webelements/selects

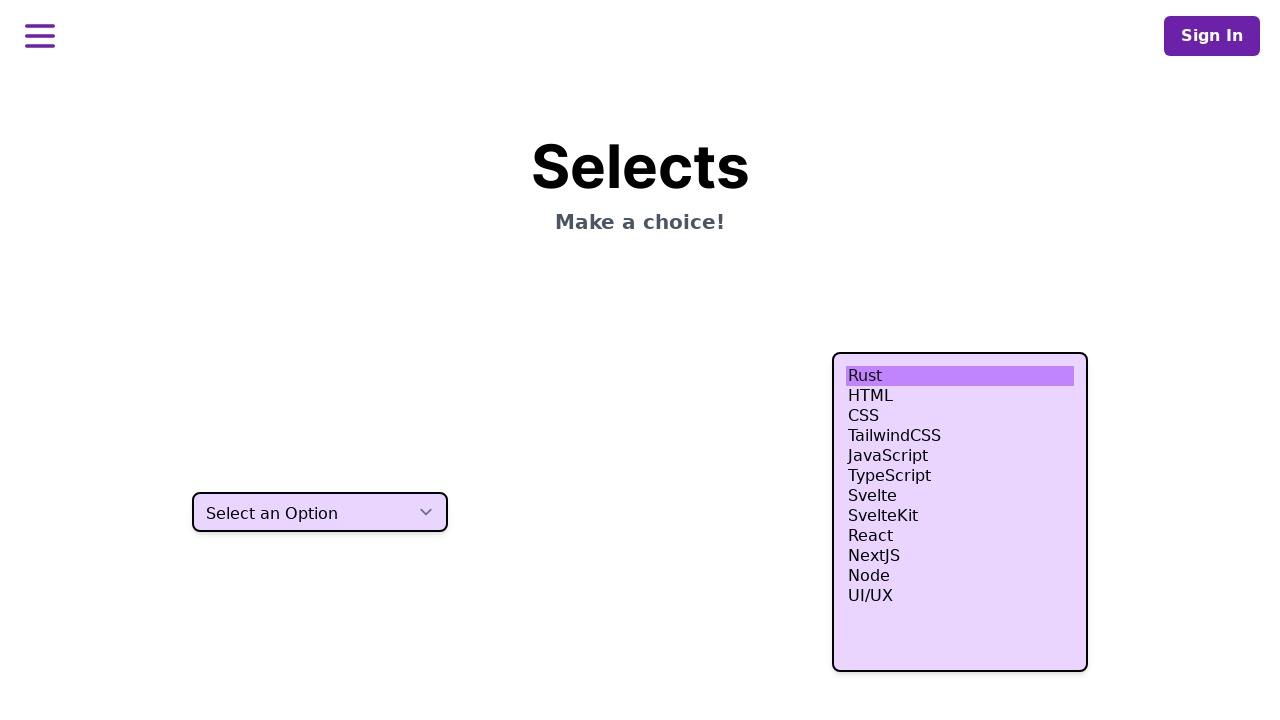

Navigated to dropdown/select element training page
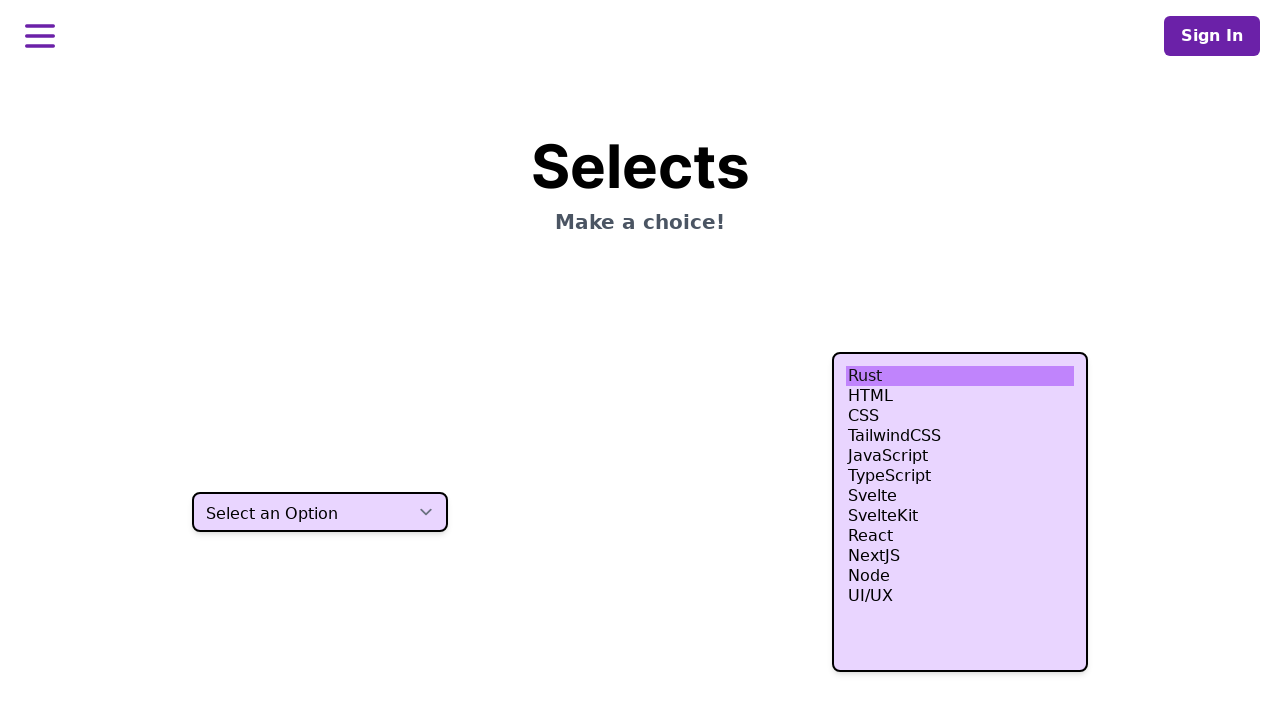

Select element loaded and ready for interaction
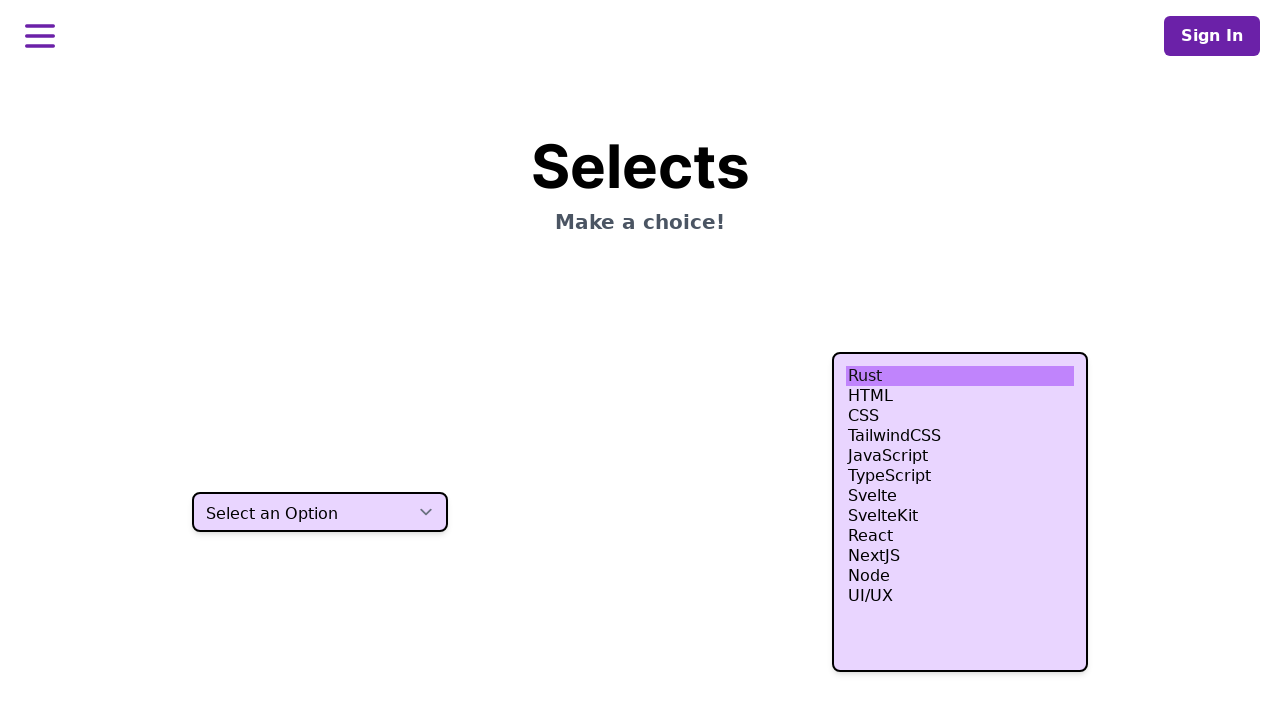

Selected second option 'Two' by visible text on select.h-10
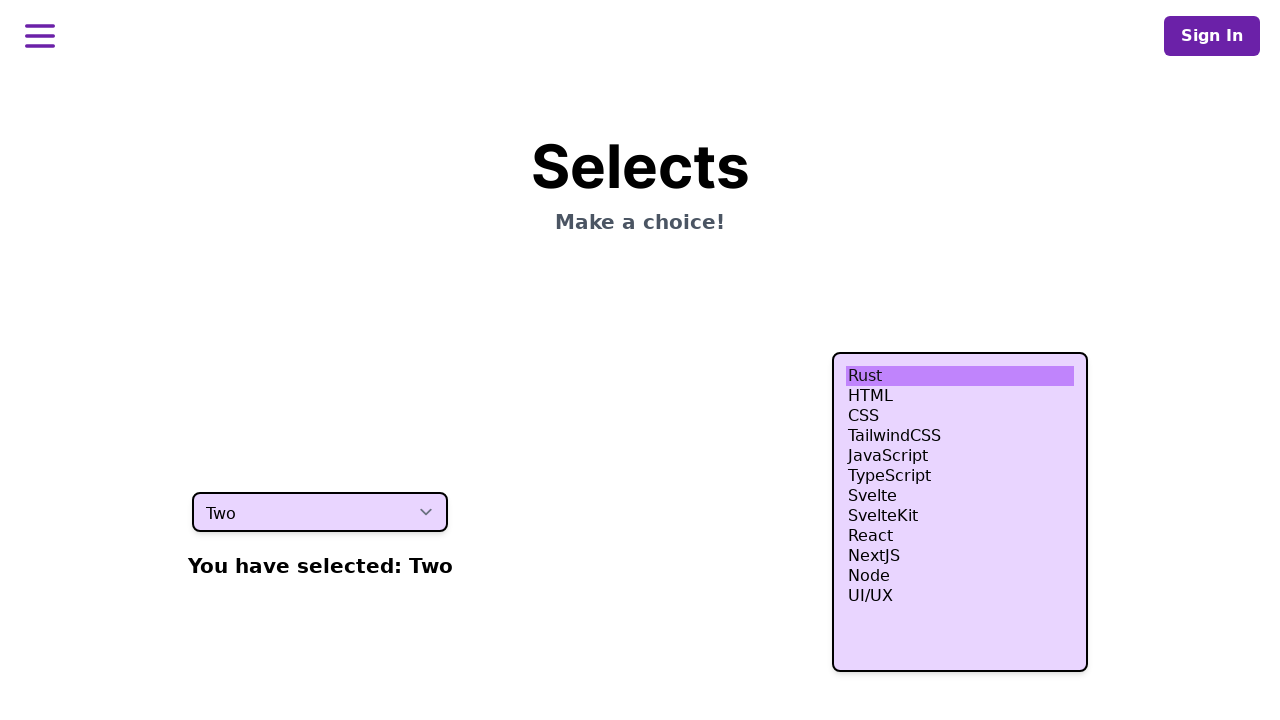

Selected fourth option by index (3) on select.h-10
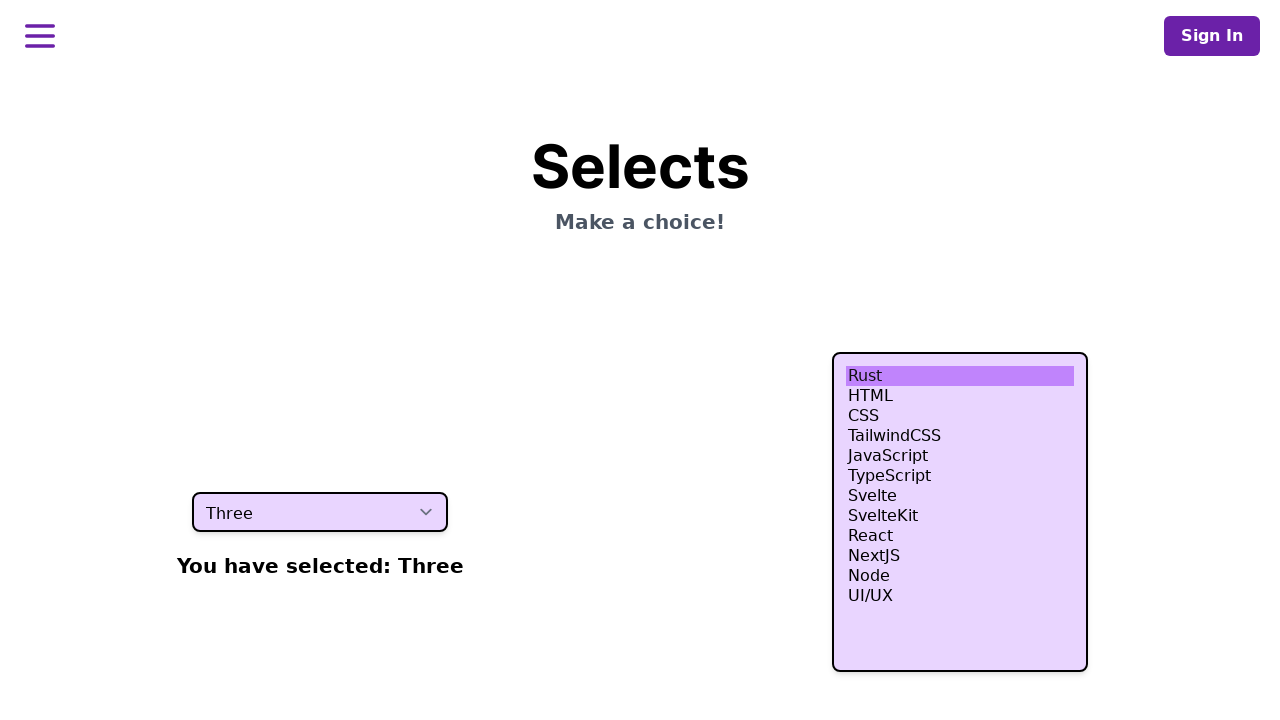

Selected option with value 'four' on select.h-10
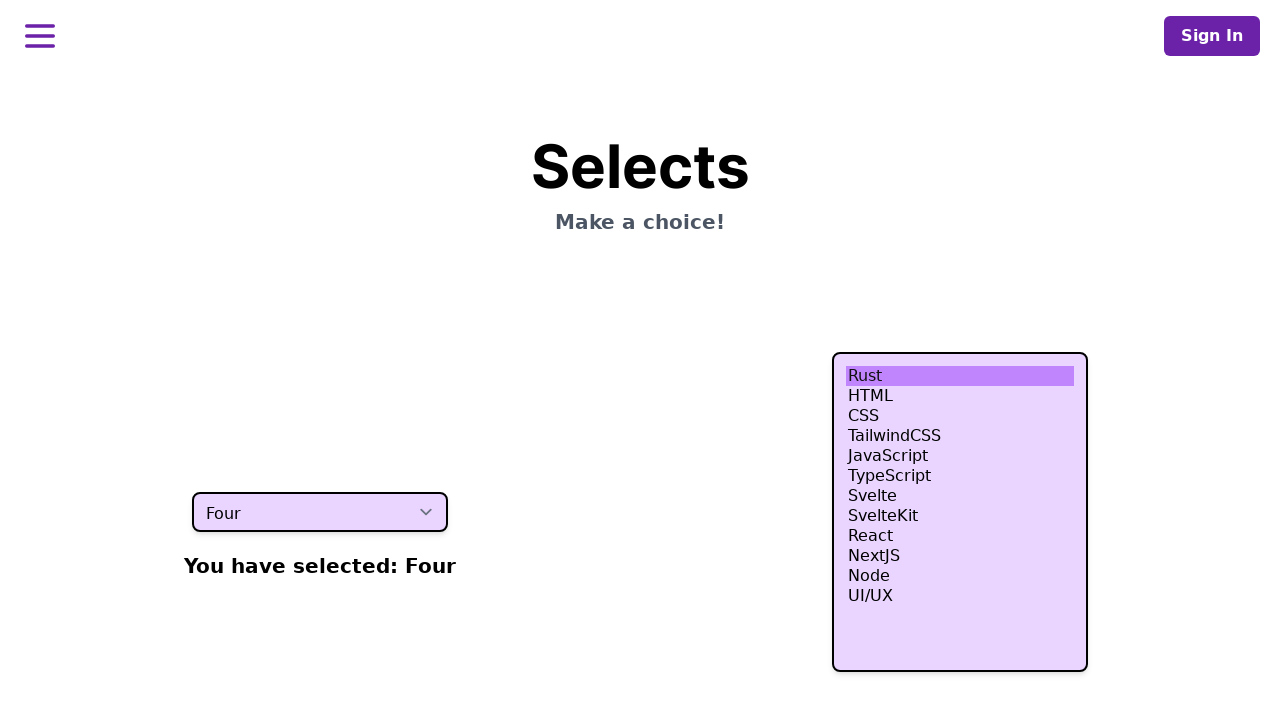

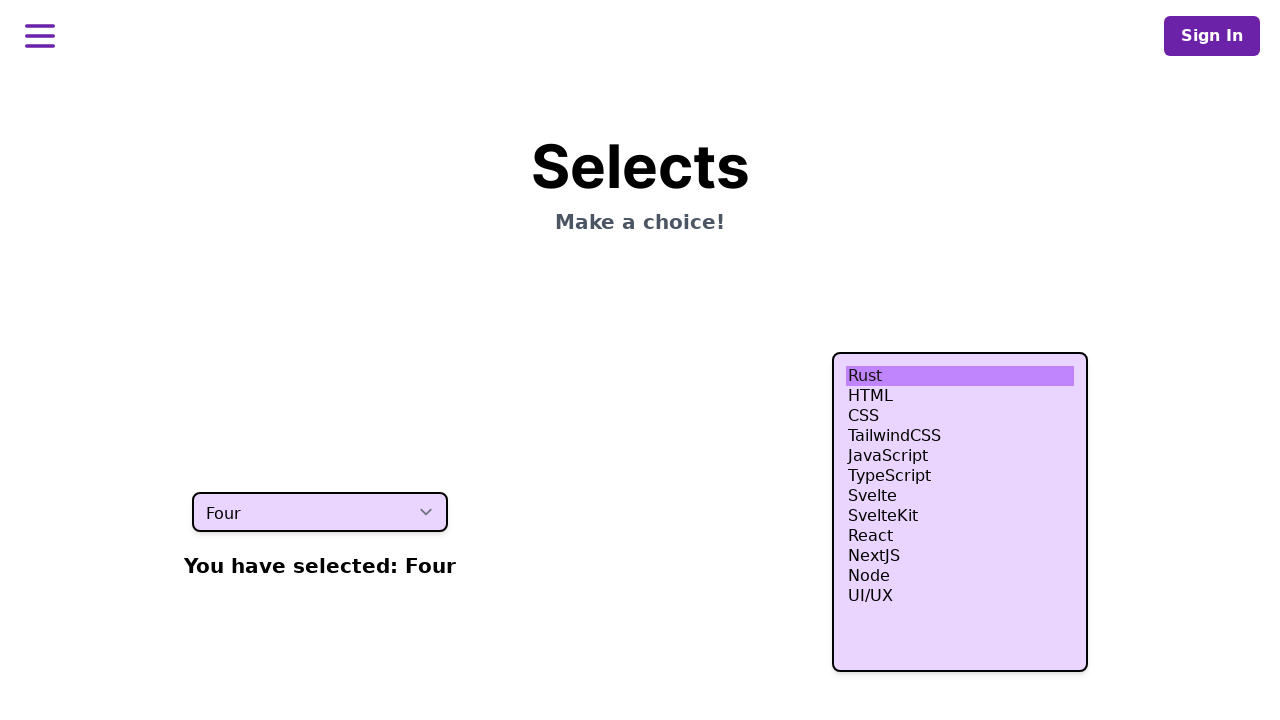